Tests dynamic loading functionality where an element is rendered after clicking a button and waiting for a loading bar to complete.

Starting URL: http://the-internet.herokuapp.com/dynamic_loading/2

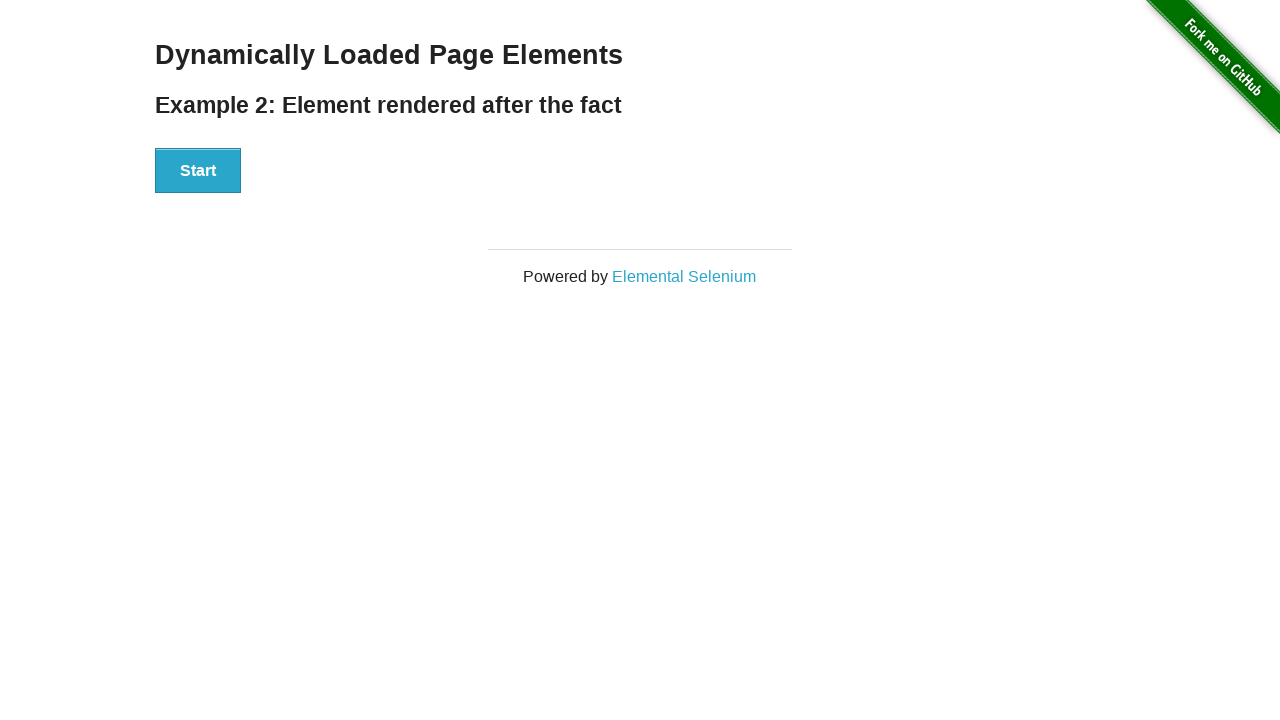

Clicked the Start button to initiate dynamic loading at (198, 171) on #start button
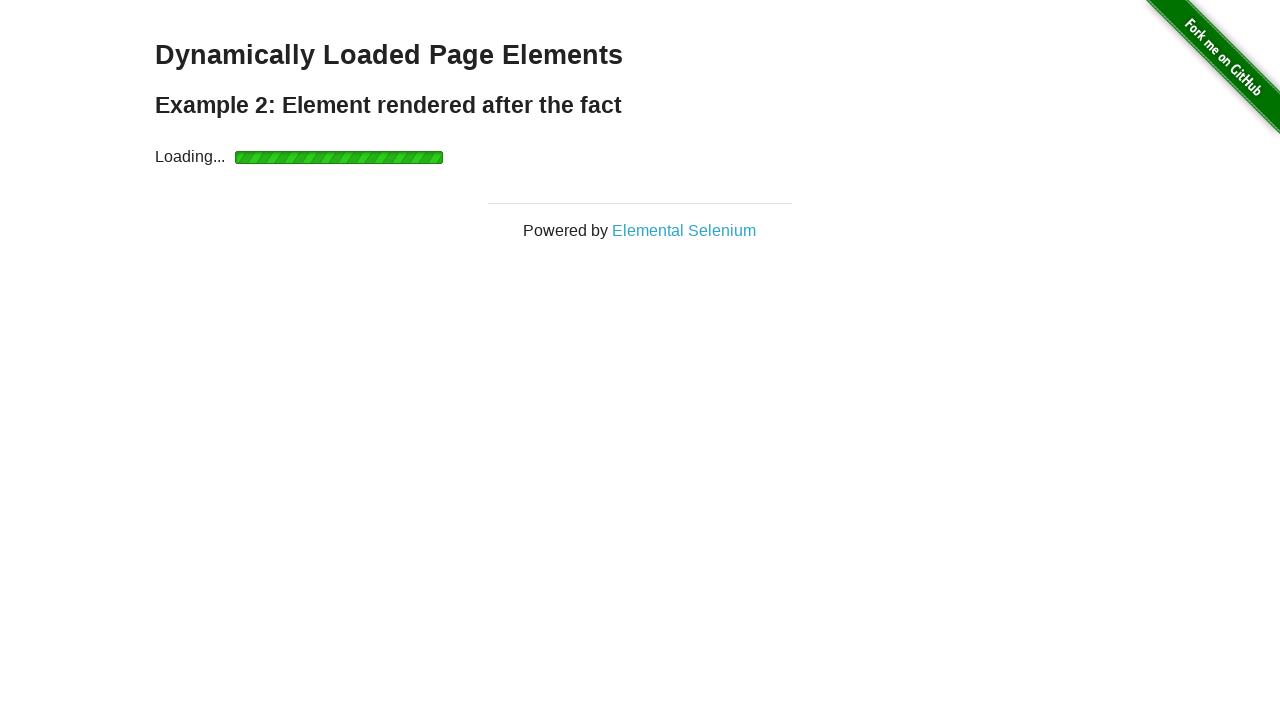

Waited for the finish element to appear after loading bar completed
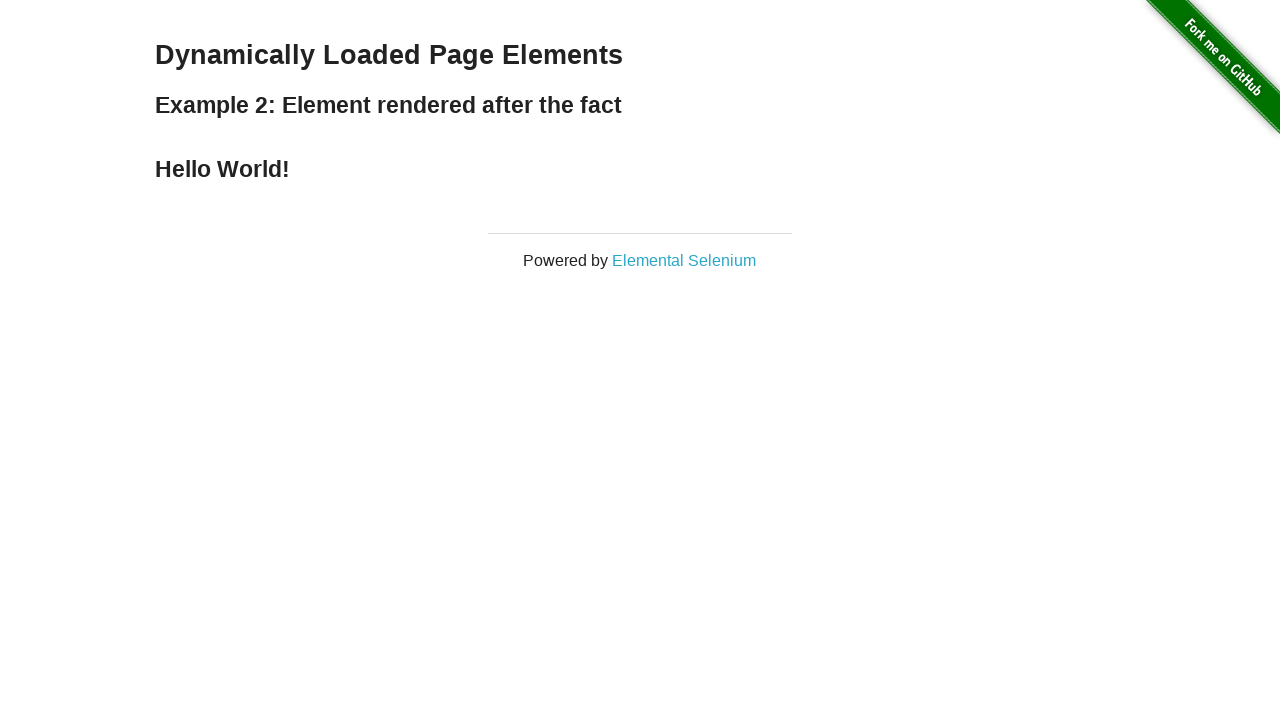

Retrieved text content from the finish element
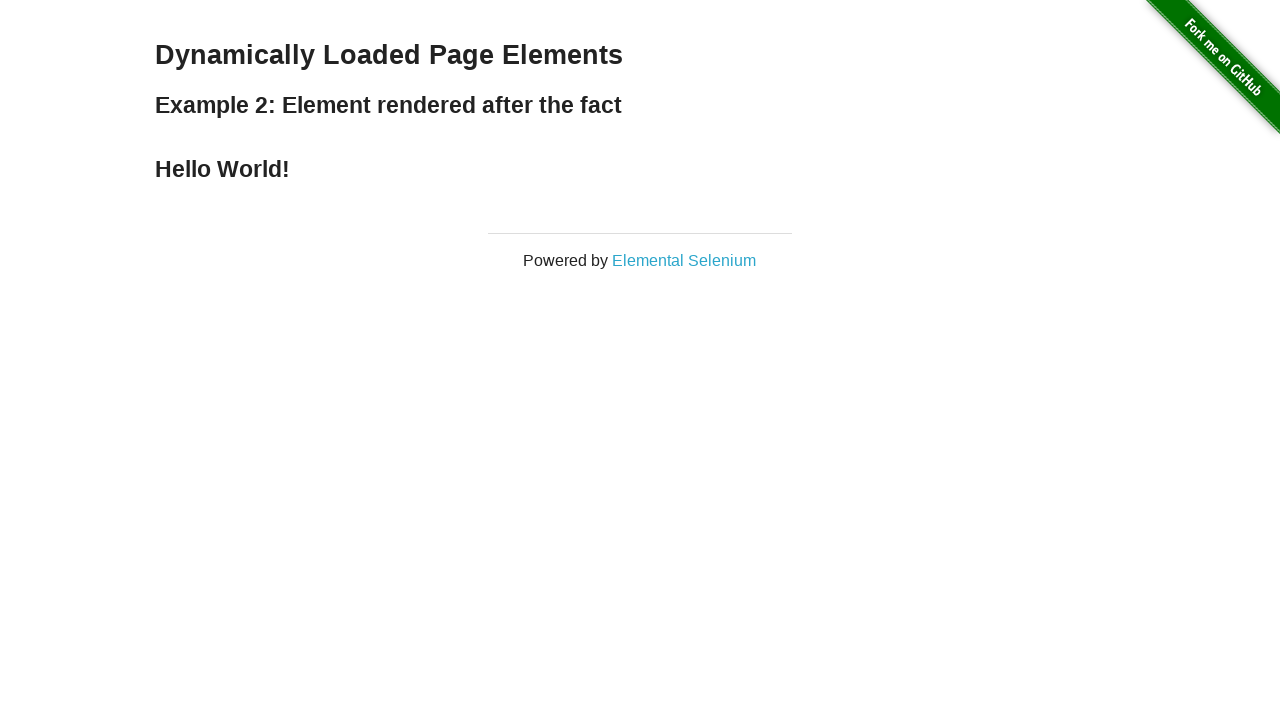

Verified that 'Hello World!' is present in the finish element text
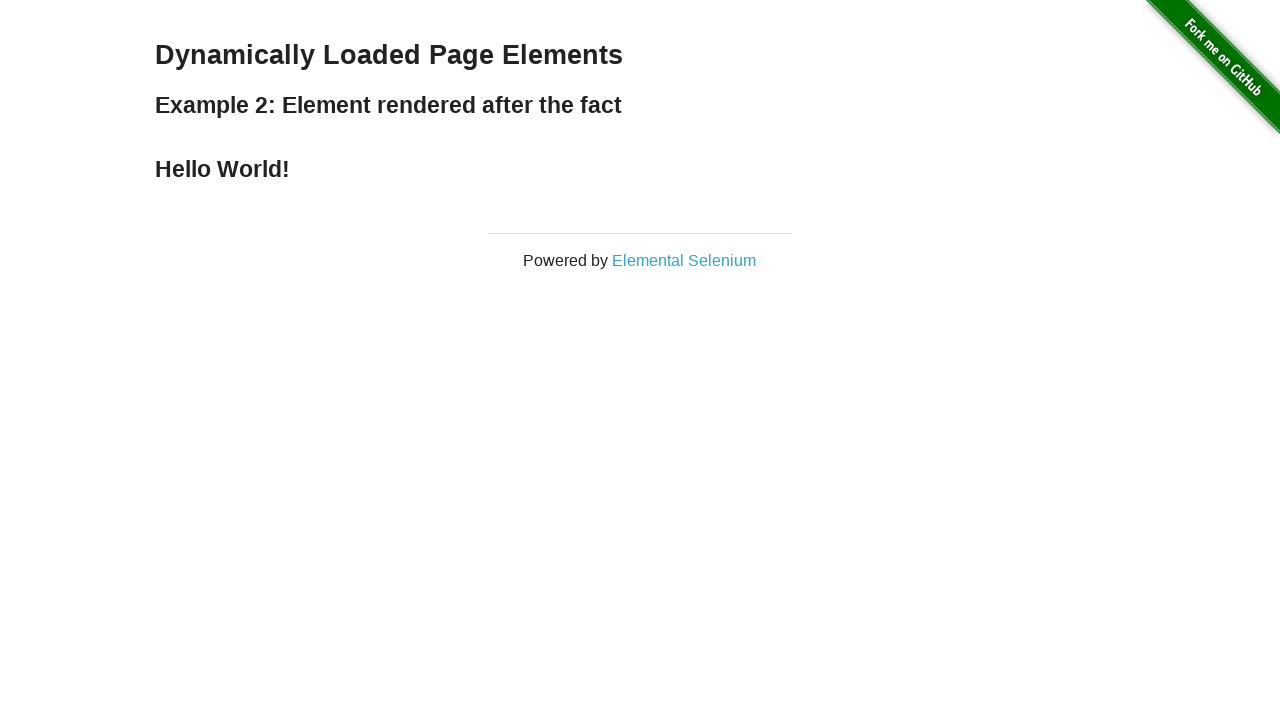

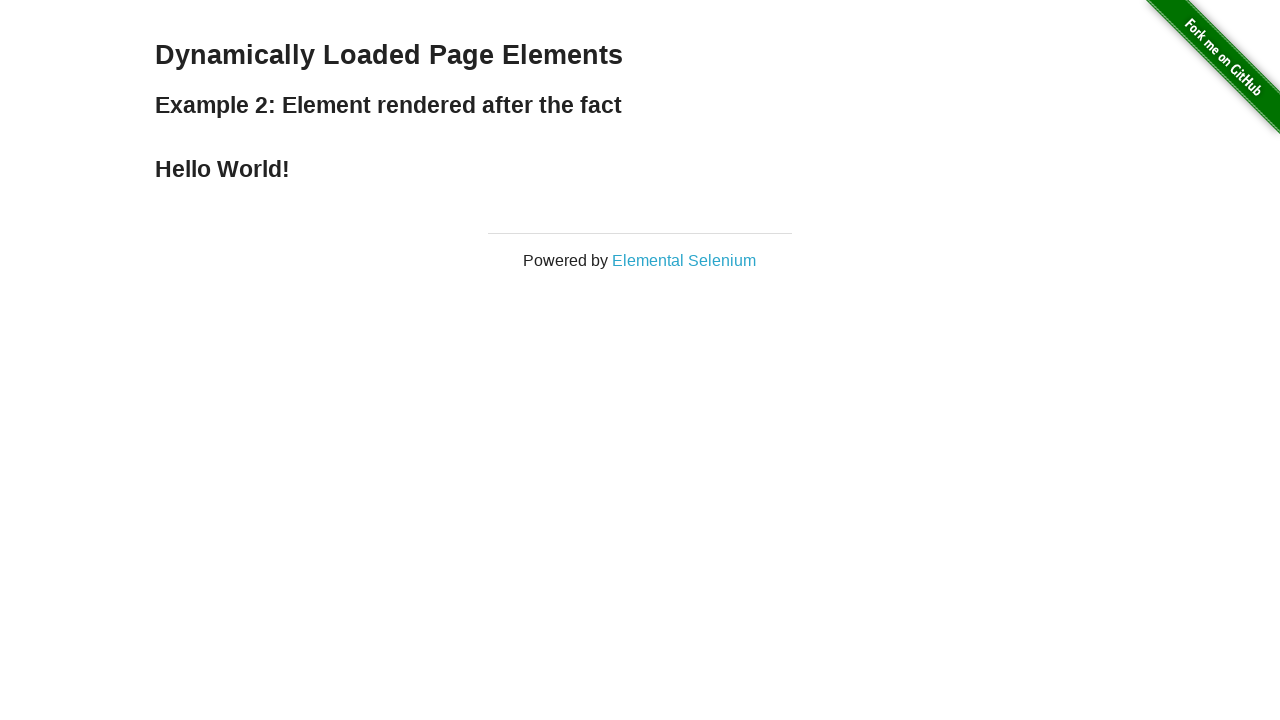